Tests that hovering over user avatar images and clicking the profile link navigates to the correct user profile URL

Starting URL: http://the-internet.herokuapp.com/hovers

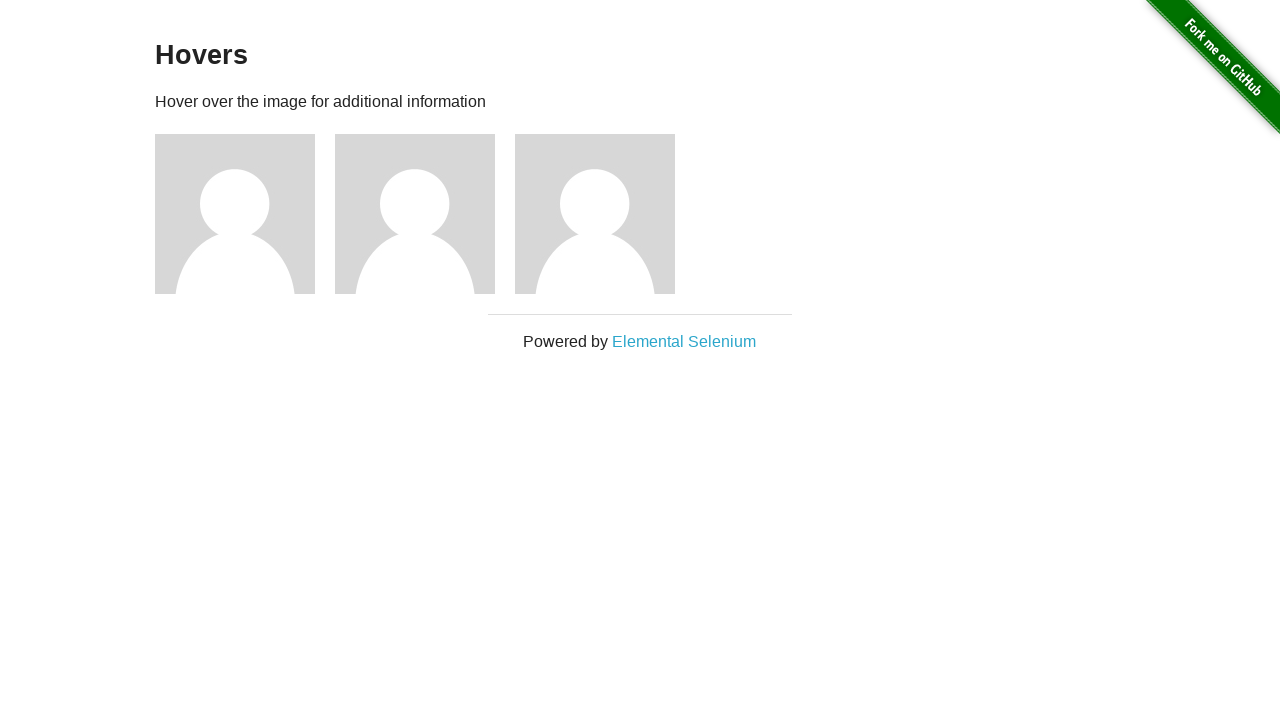

Hovered over first user avatar image at (245, 214) on .figure:nth-child(3)
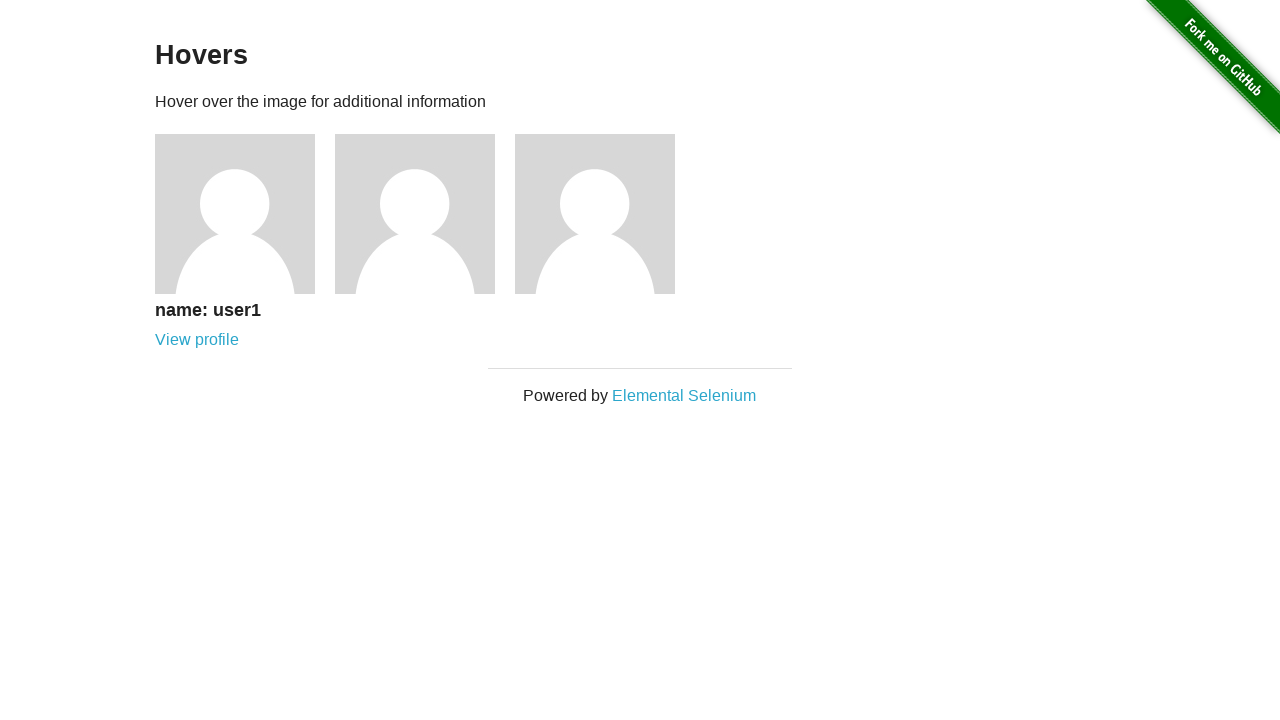

Profile link appeared for first user avatar
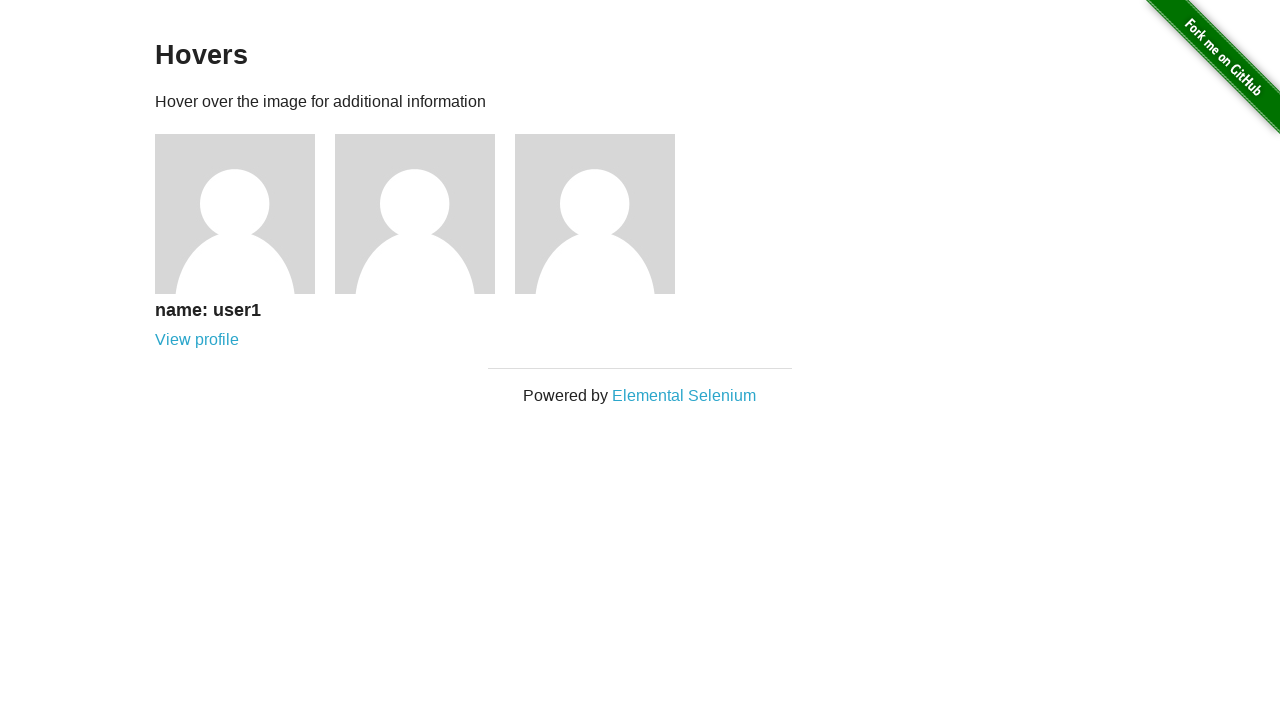

Clicked profile link for user 1 at (197, 340) on .figure:nth-child(3) .figcaption a
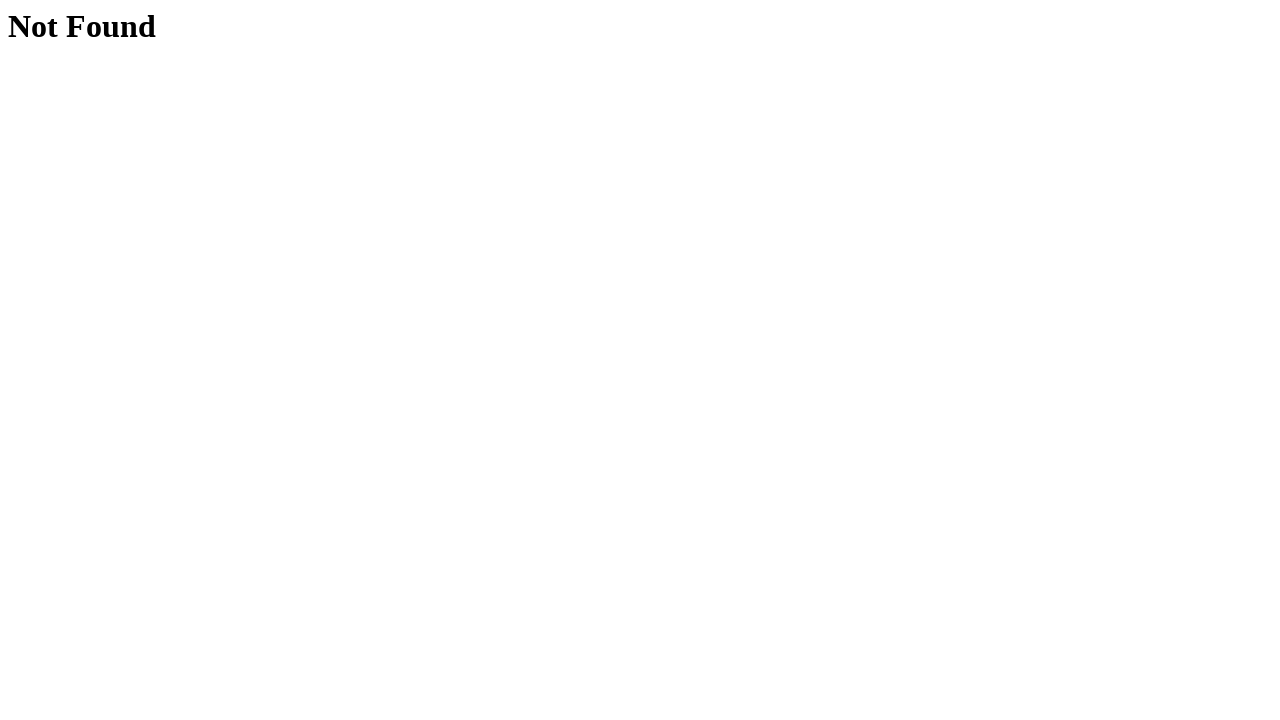

Verified navigation to user 1 profile URL
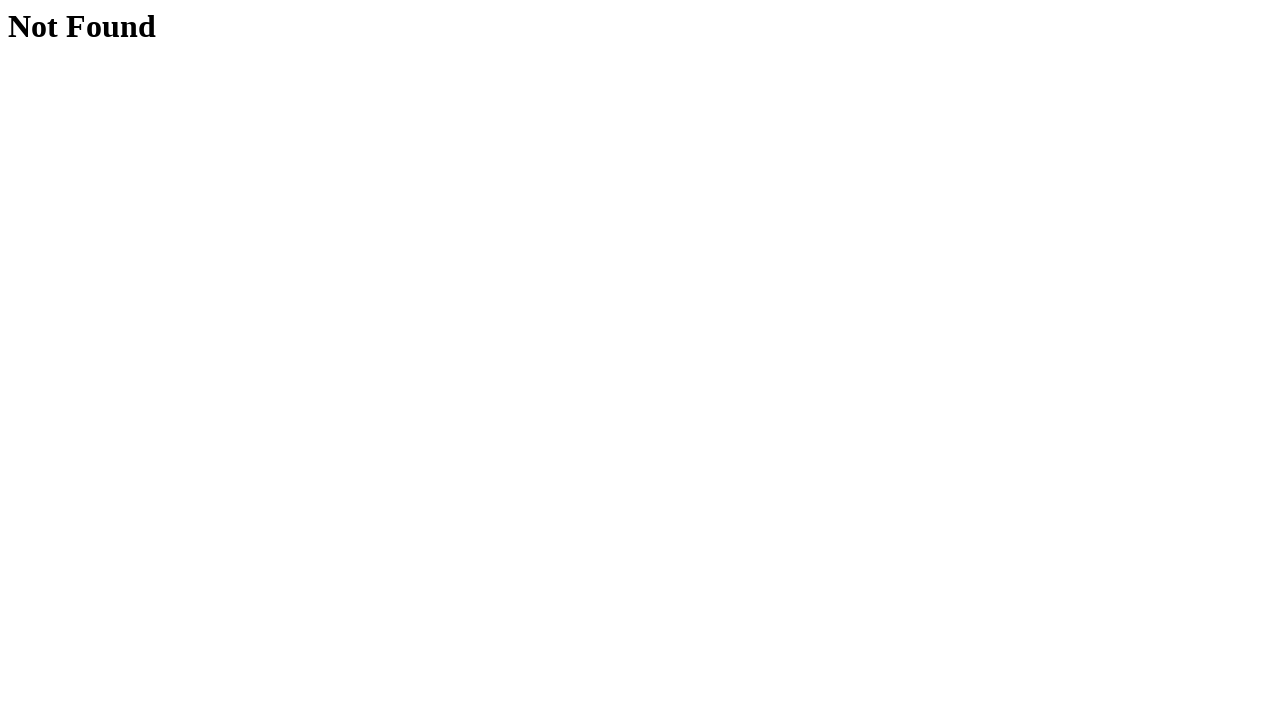

Navigated back to hovers page
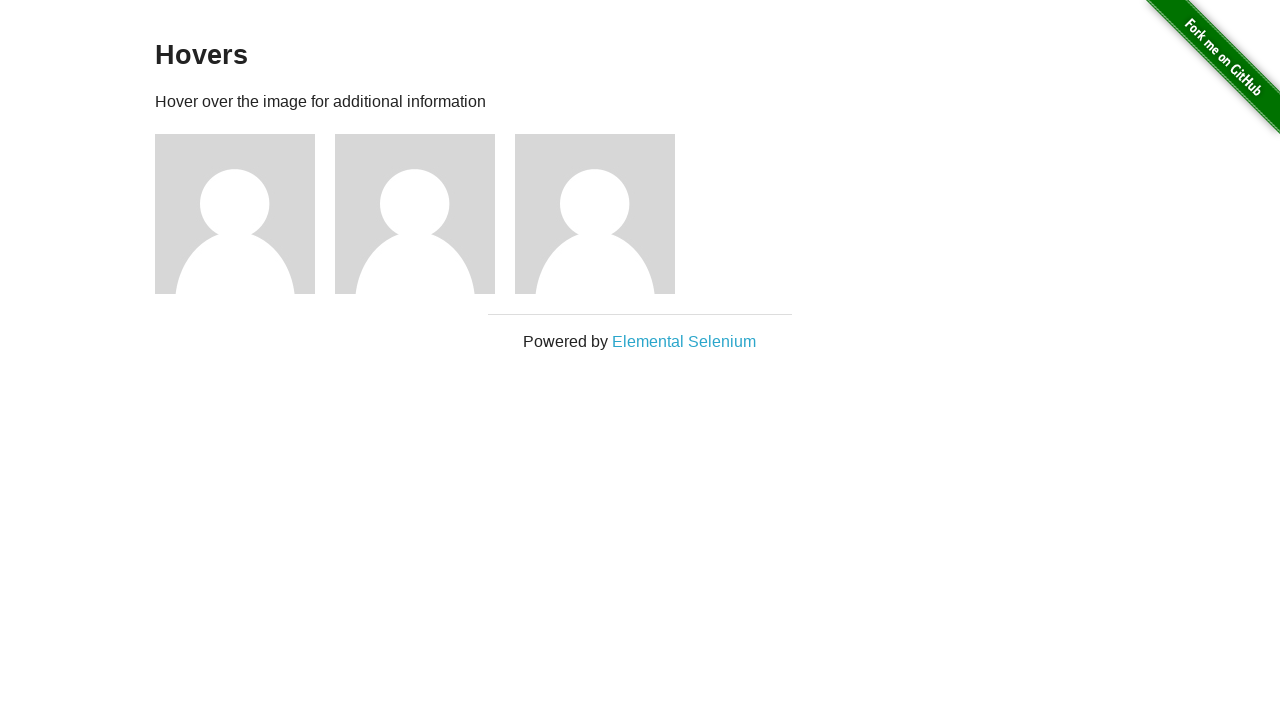

Hovered over second user avatar image at (425, 214) on .figure:nth-child(4)
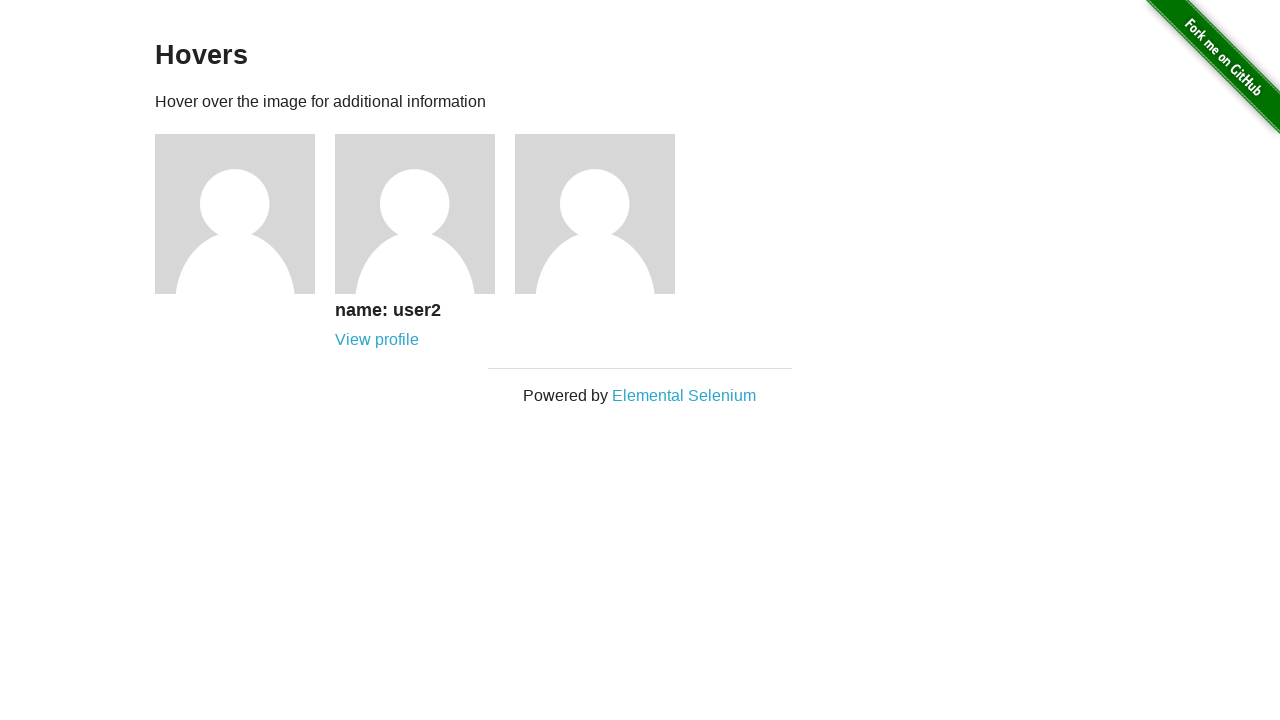

Profile link appeared for second user avatar
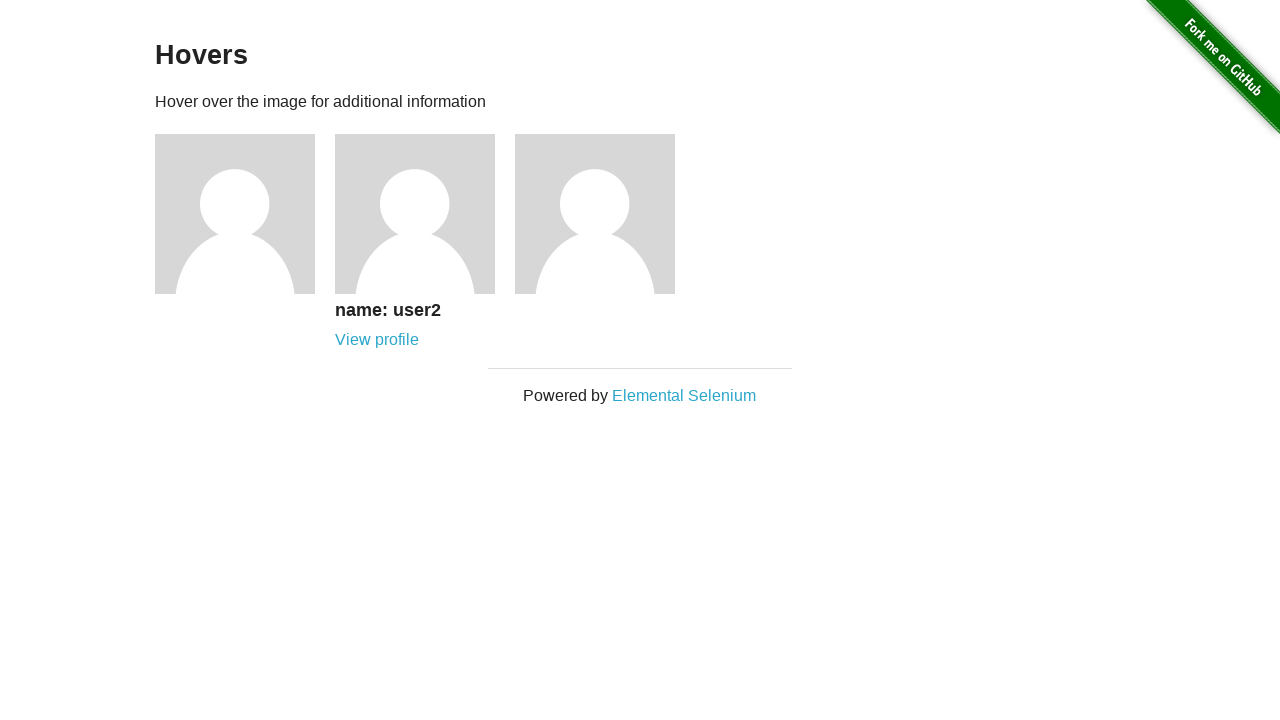

Clicked profile link for user 2 at (377, 340) on .figure:nth-child(4) .figcaption a
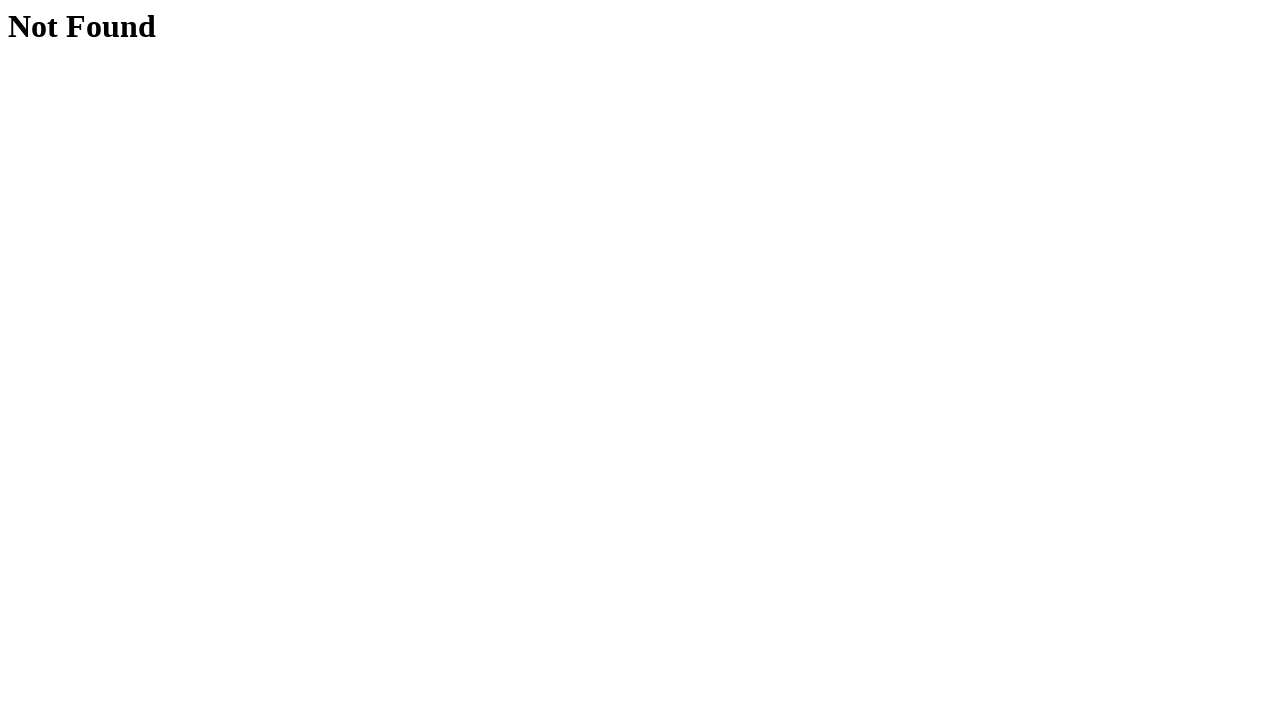

Verified navigation to user 2 profile URL
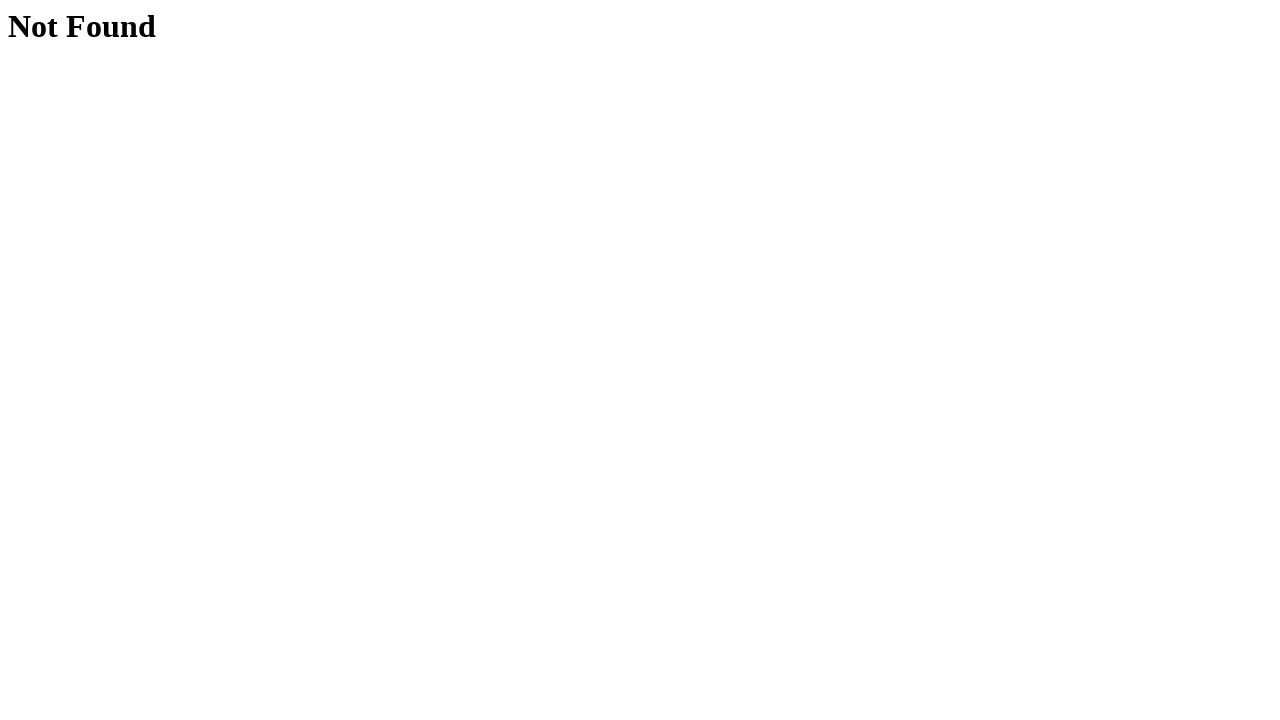

Navigated back to hovers page
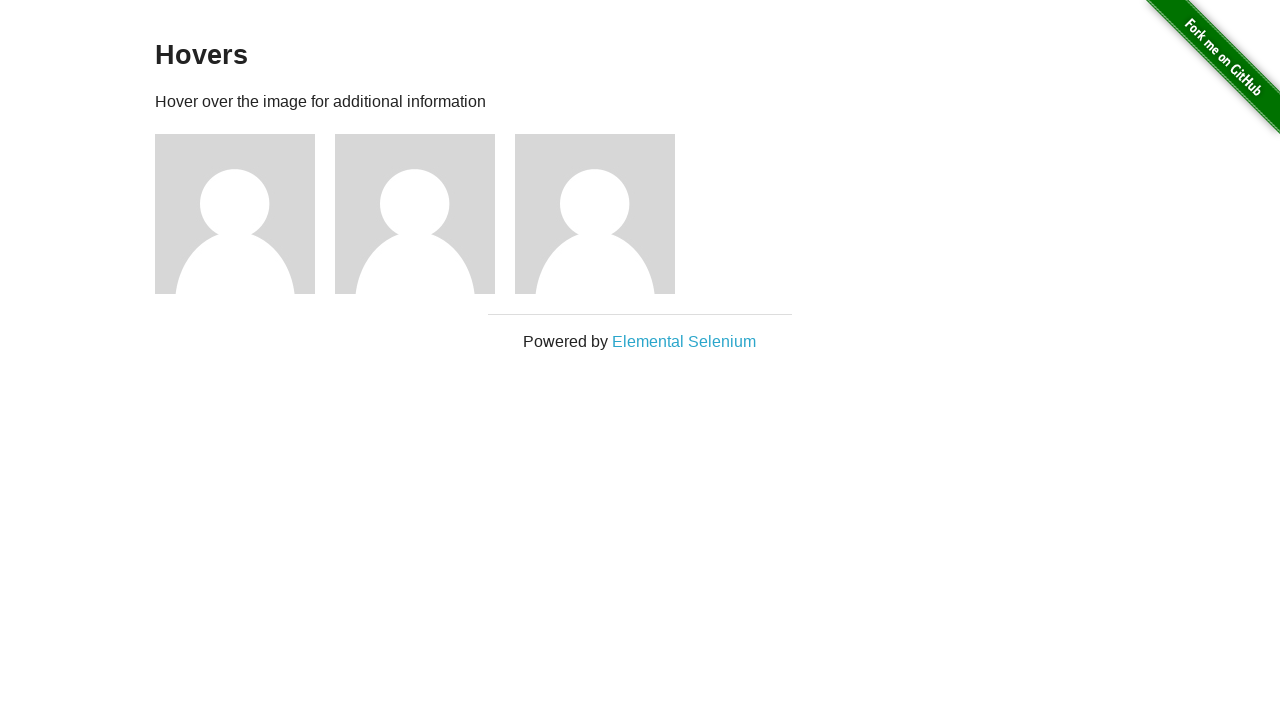

Hovered over third user avatar image at (605, 214) on .figure:nth-child(5)
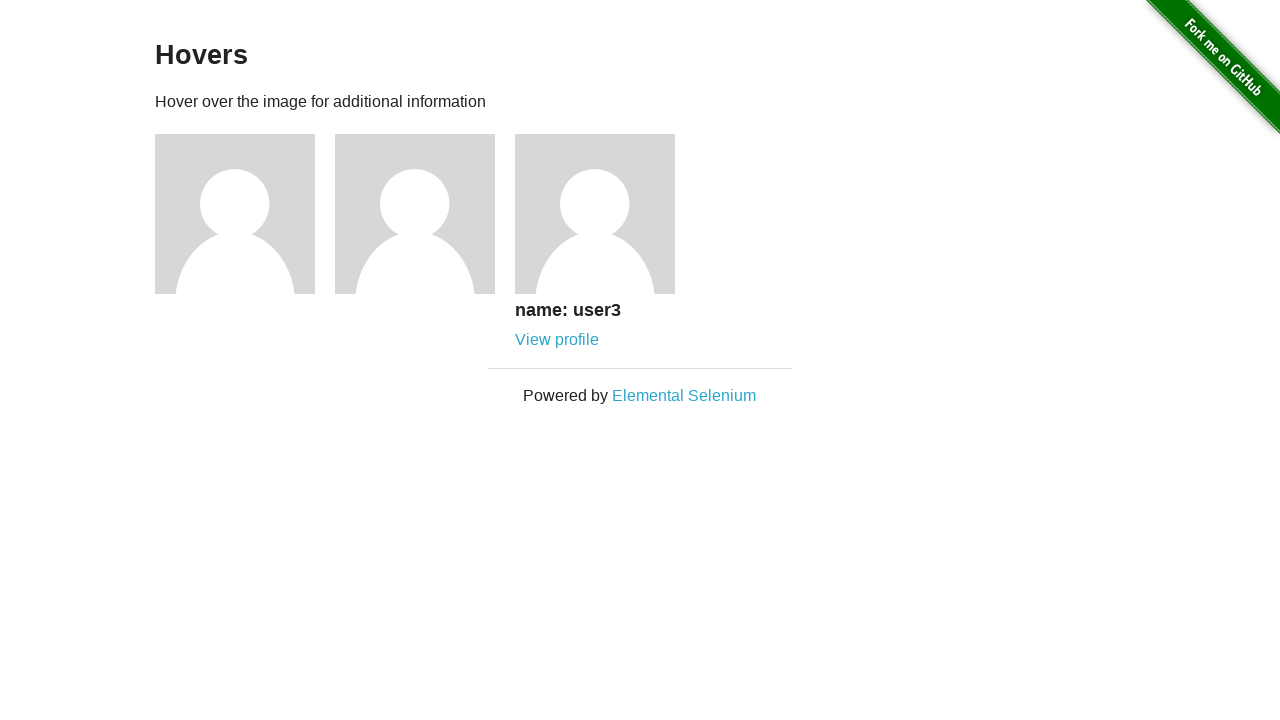

Profile link appeared for third user avatar
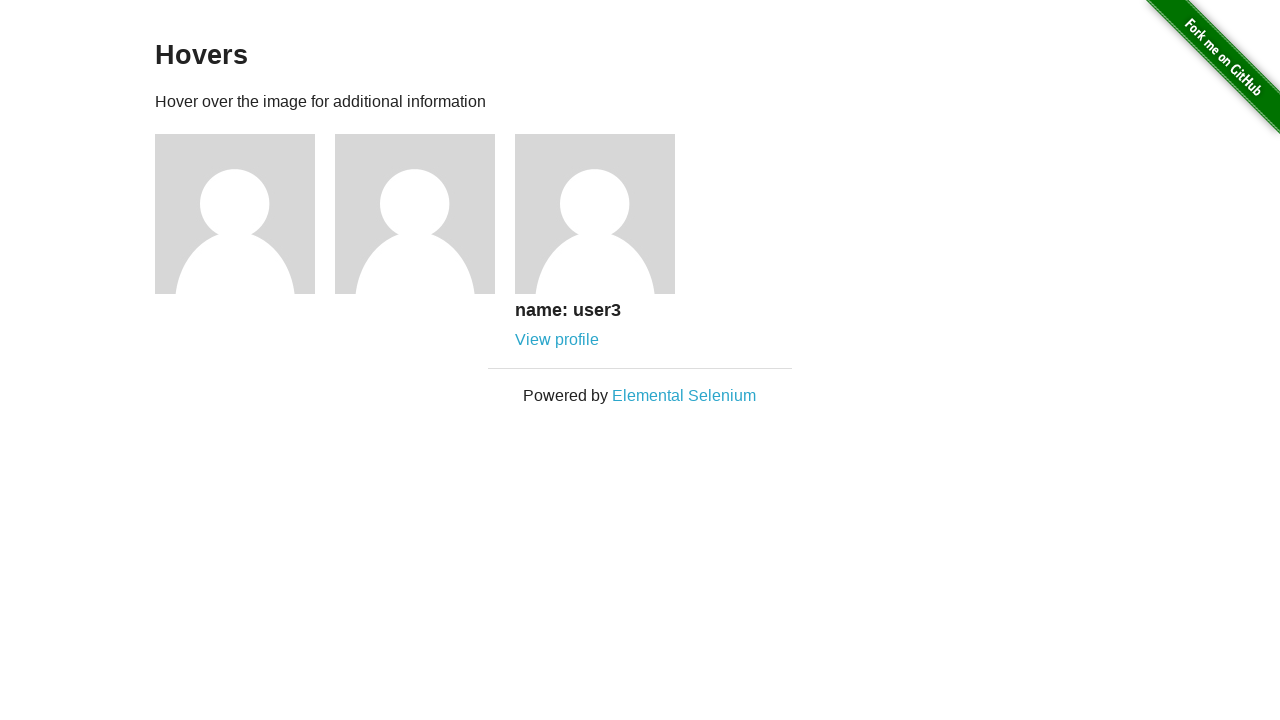

Clicked profile link for user 3 at (557, 340) on .figure:nth-child(5) .figcaption a
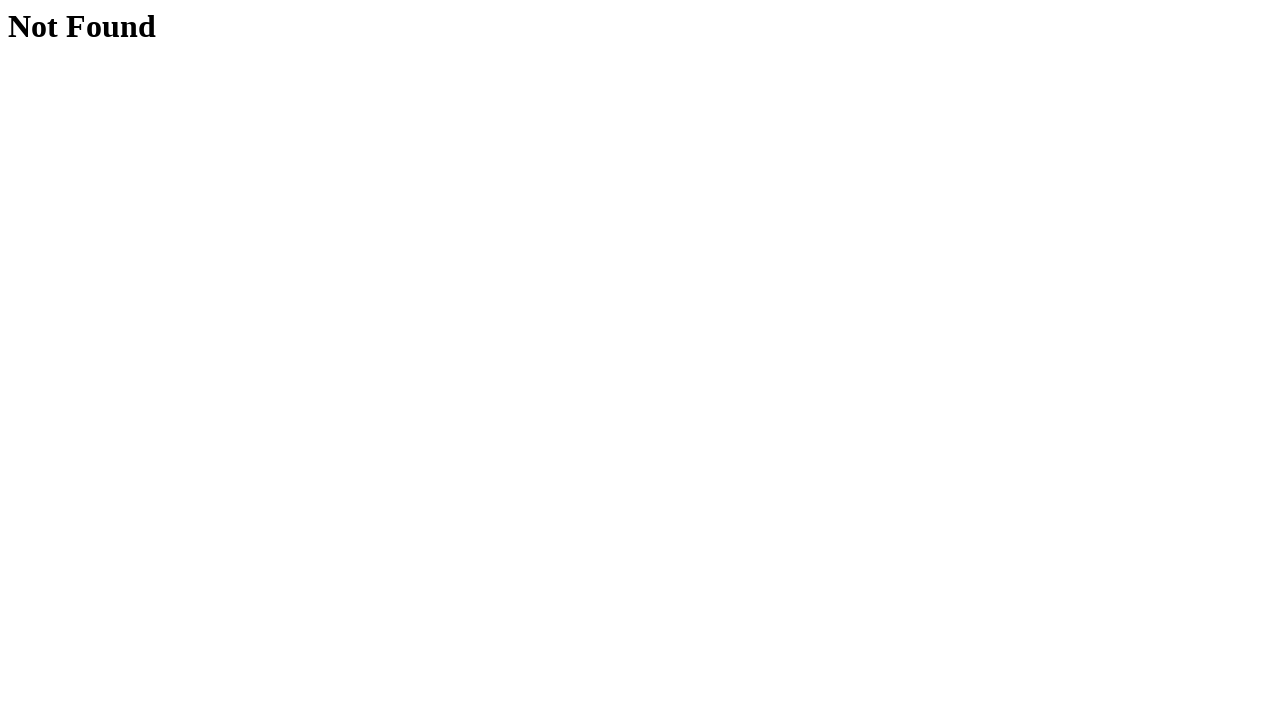

Verified navigation to user 3 profile URL
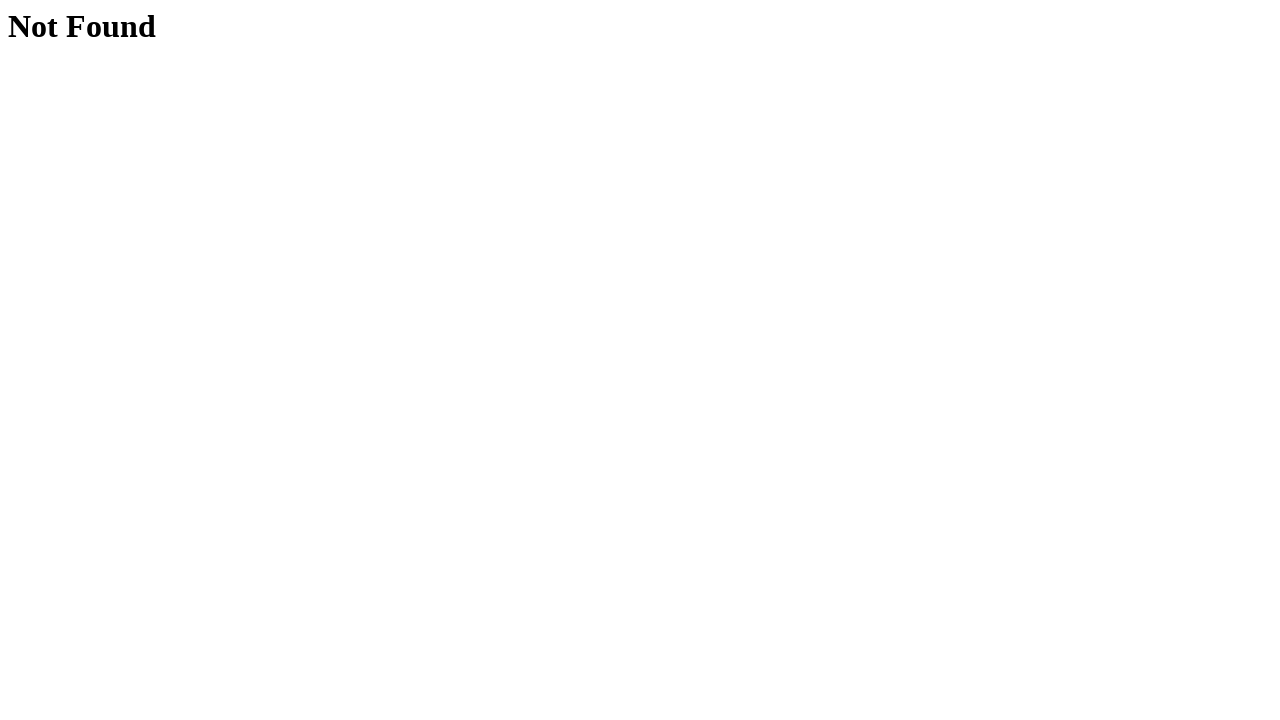

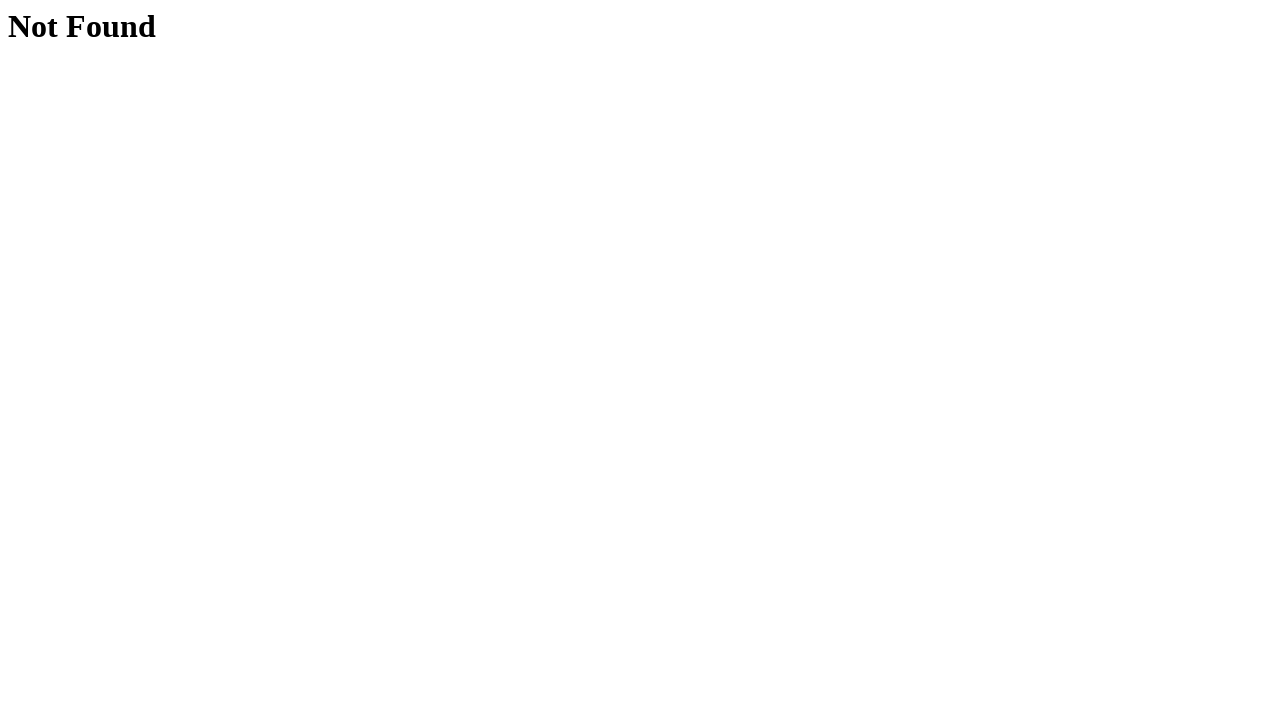